Navigates to the ChatOwl about-us page and verifies it loads successfully

Starting URL: https://chatowl.com/about-us/

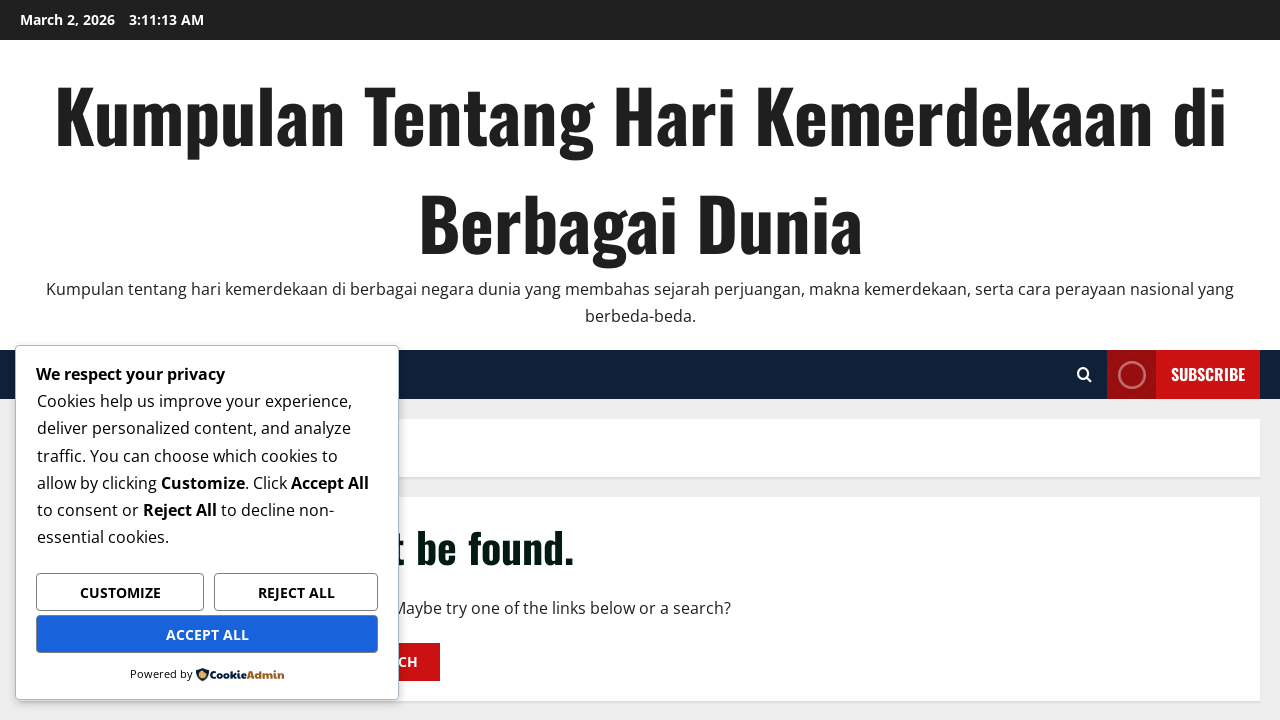

Waited for ChatOwl about-us page to load (domcontentloaded)
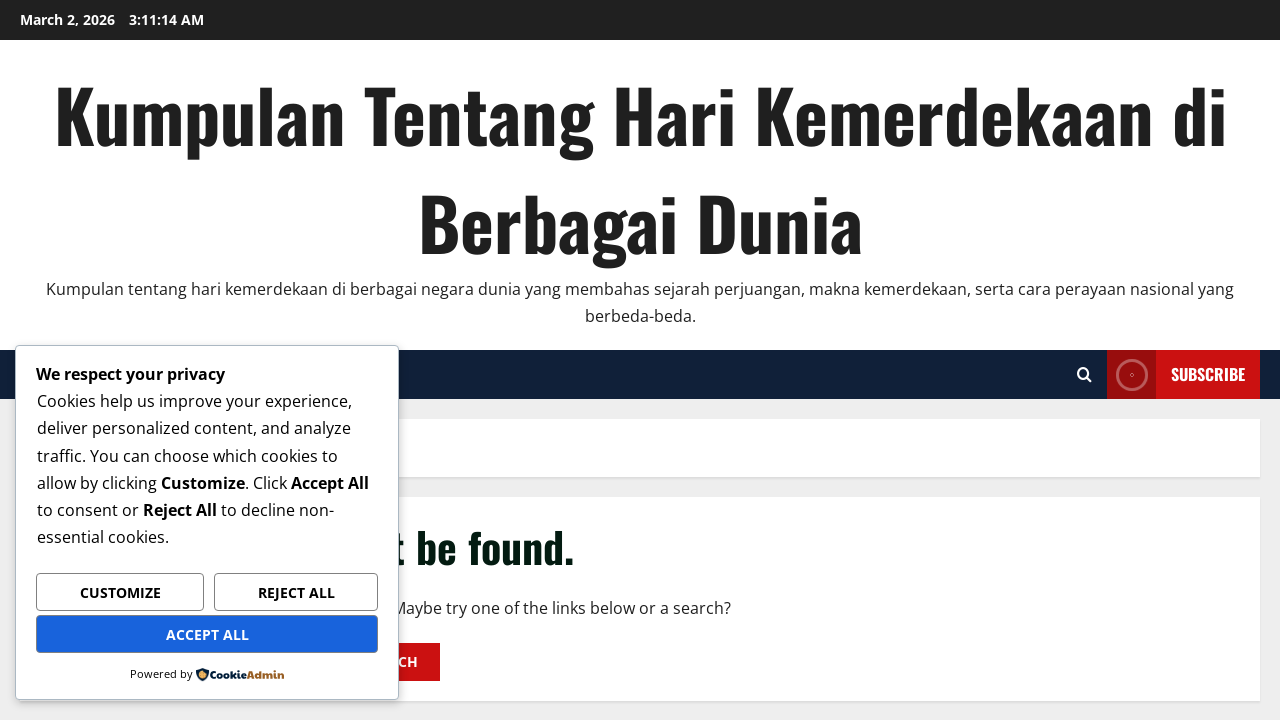

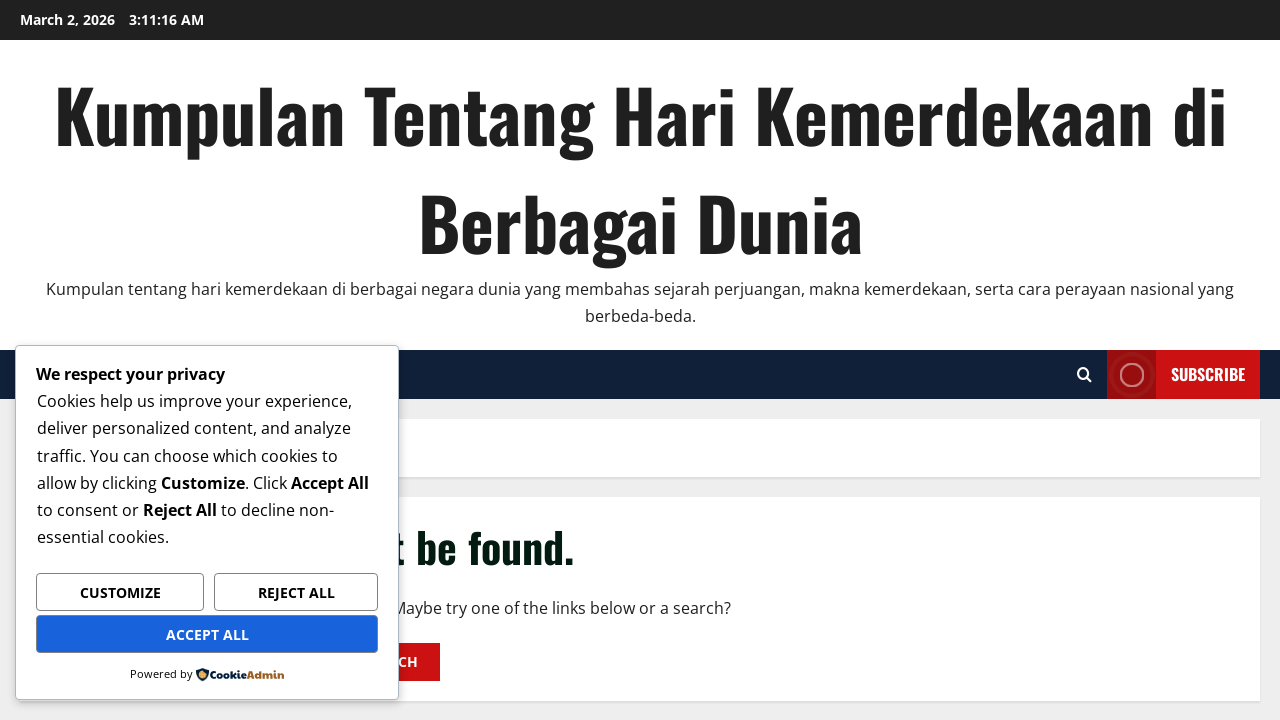